Tests JavaScript confirmation alert handling by clicking a button to trigger an alert, reading its text, and accepting it

Starting URL: https://v1.training-support.net/selenium/javascript-alerts

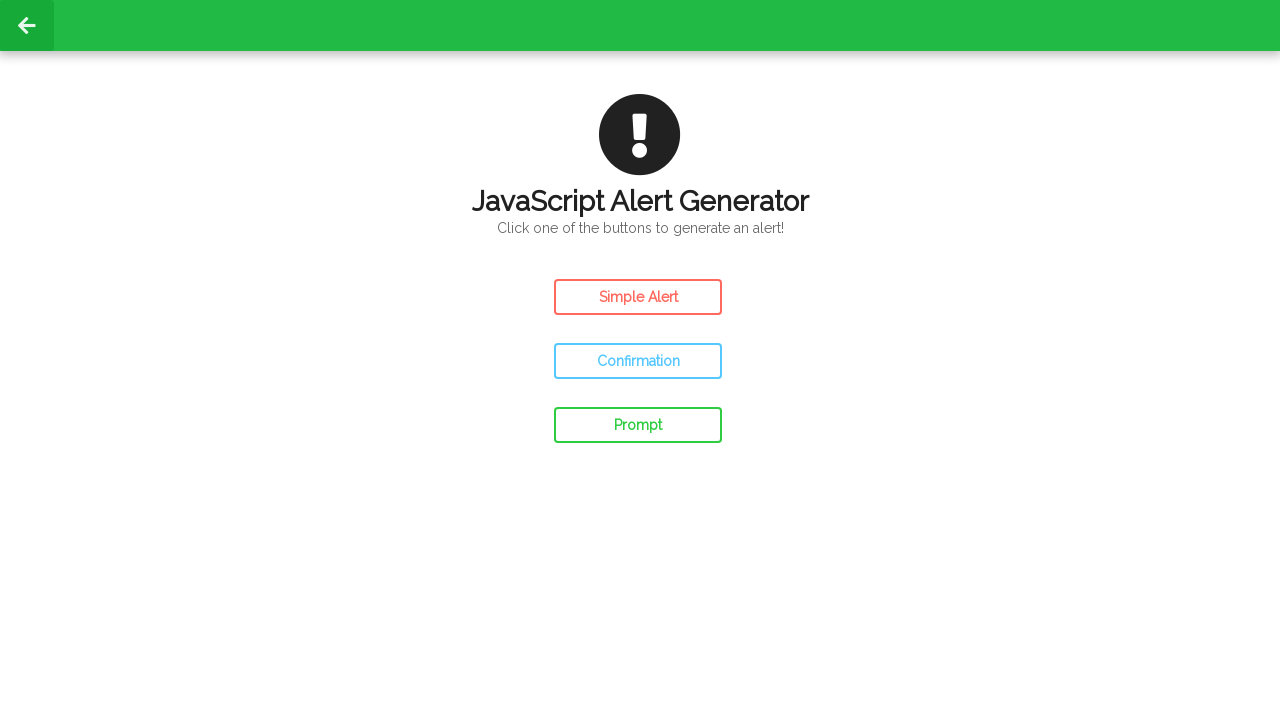

Clicked confirm button to trigger confirmation alert at (638, 361) on #confirm
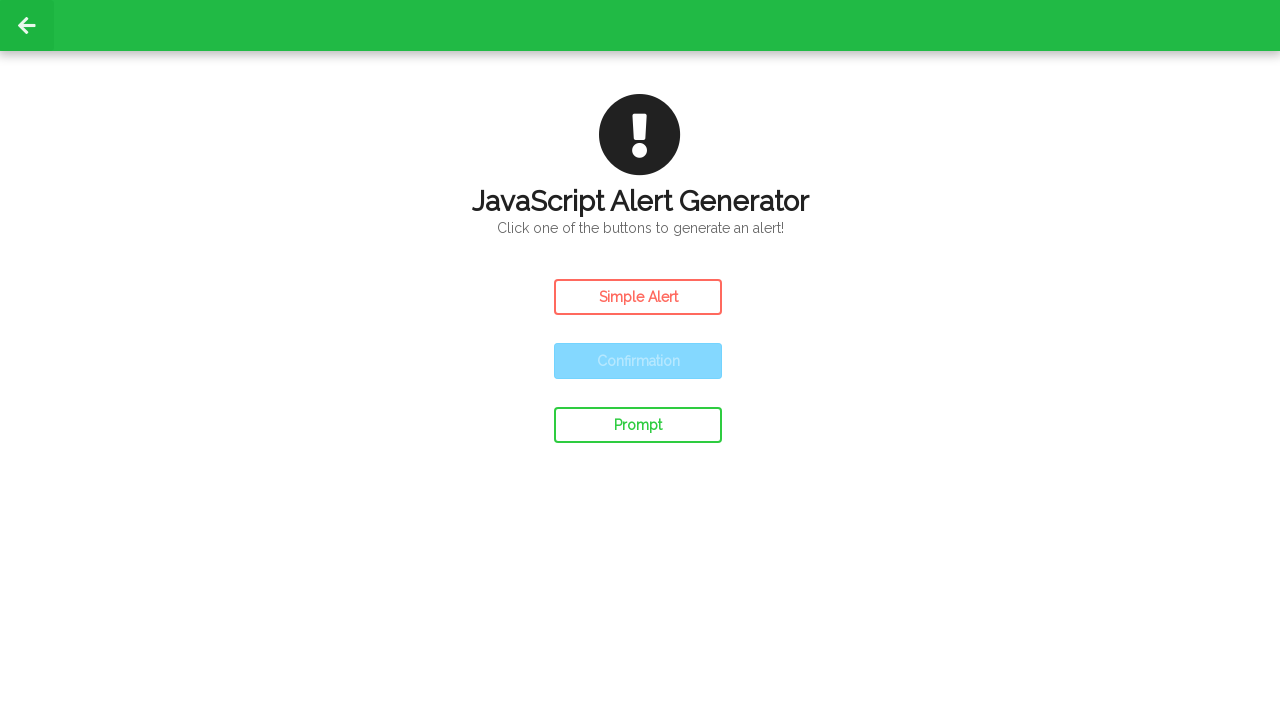

Set up dialog handler to accept confirmation alert
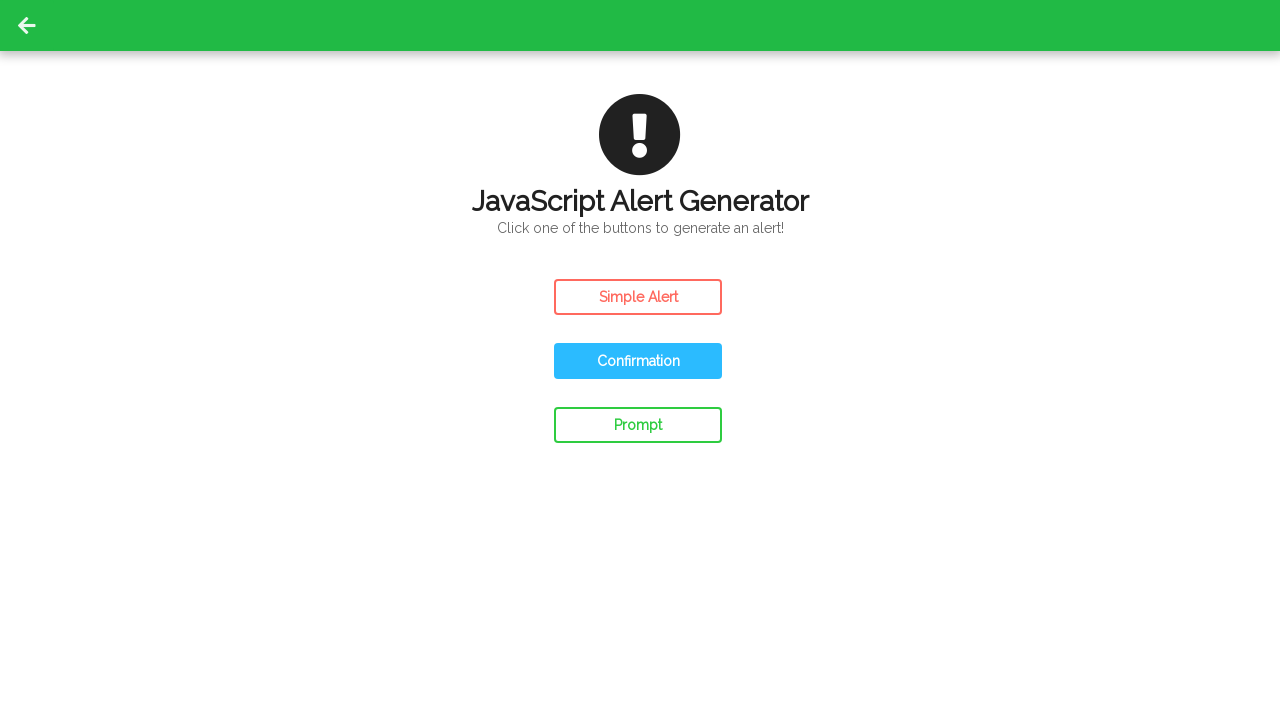

Executed JavaScript to mark dialog as handled
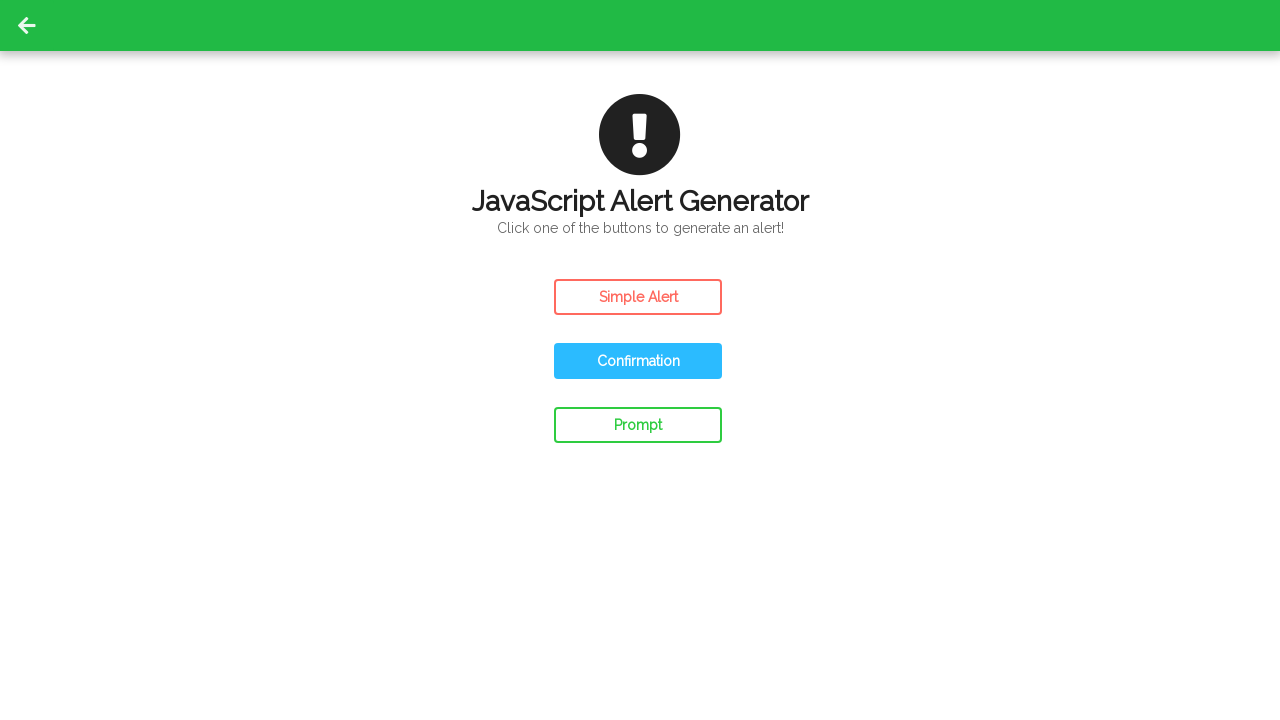

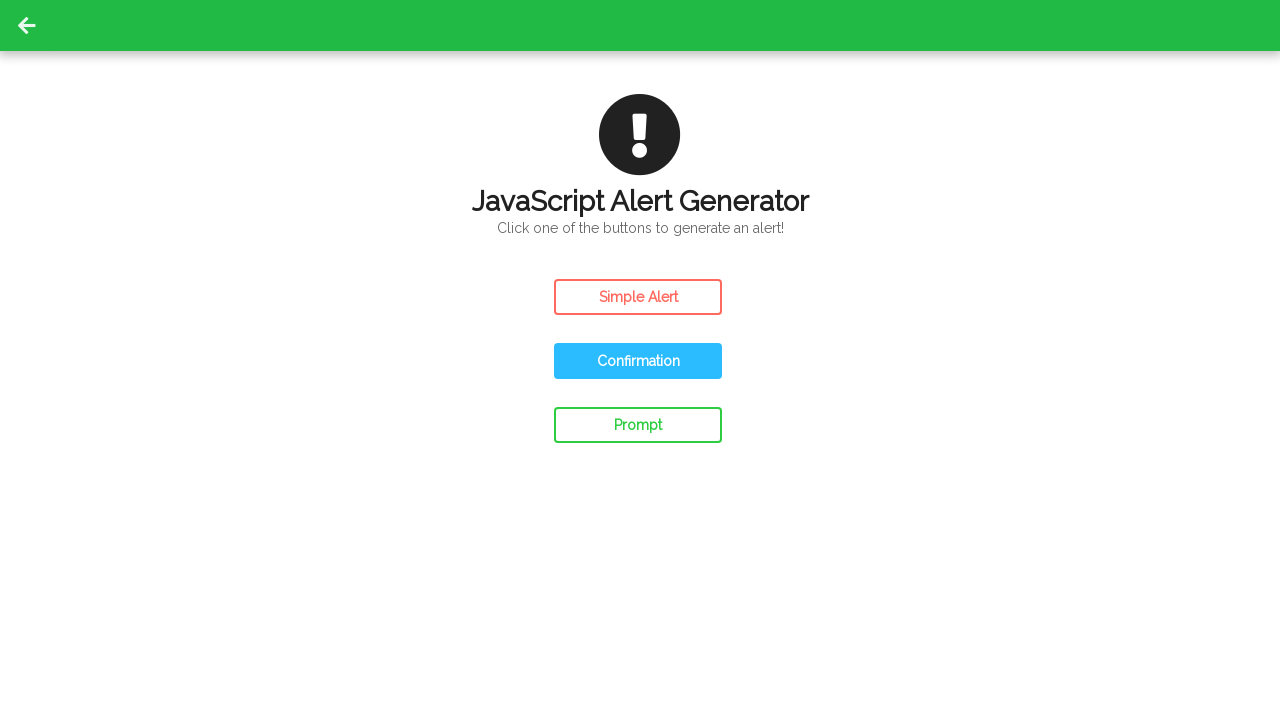